Tests delayed content loading by clicking a button and waiting for text to appear after a delay

Starting URL: https://qavbox.github.io/demo/delay/

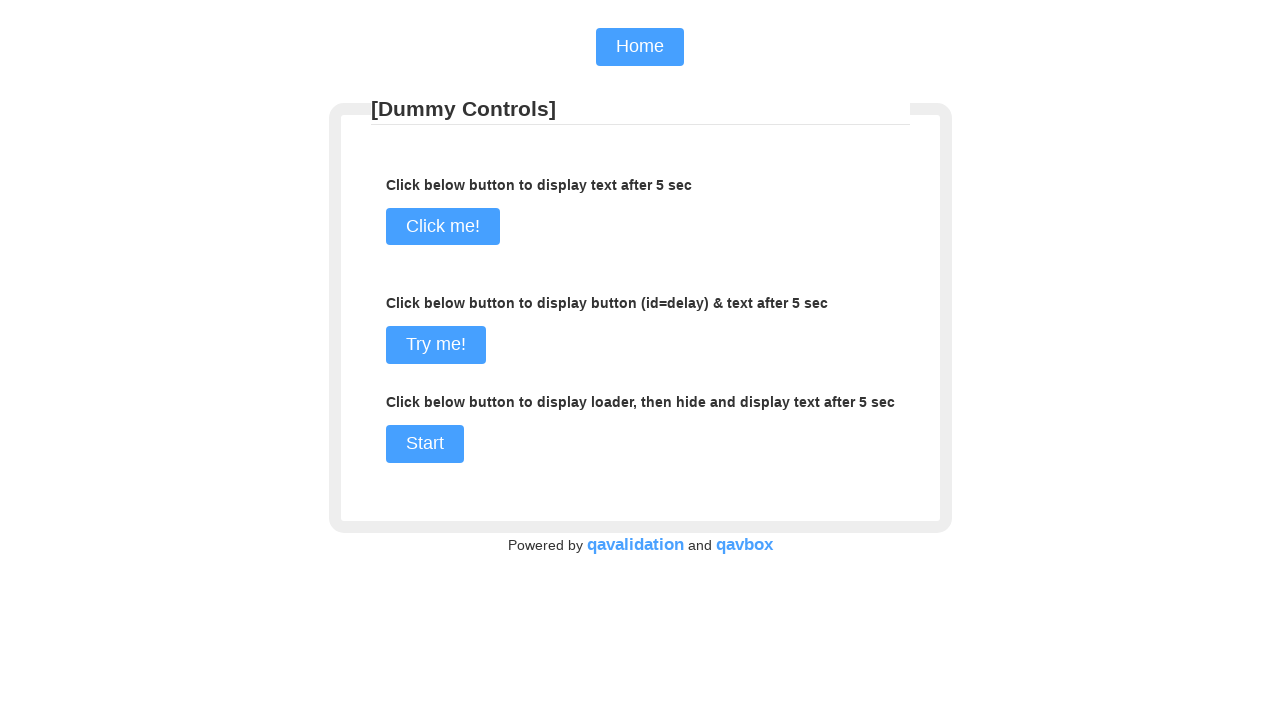

Clicked the 'Try Me' button to trigger delayed content loading at (436, 345) on [name='commit1']
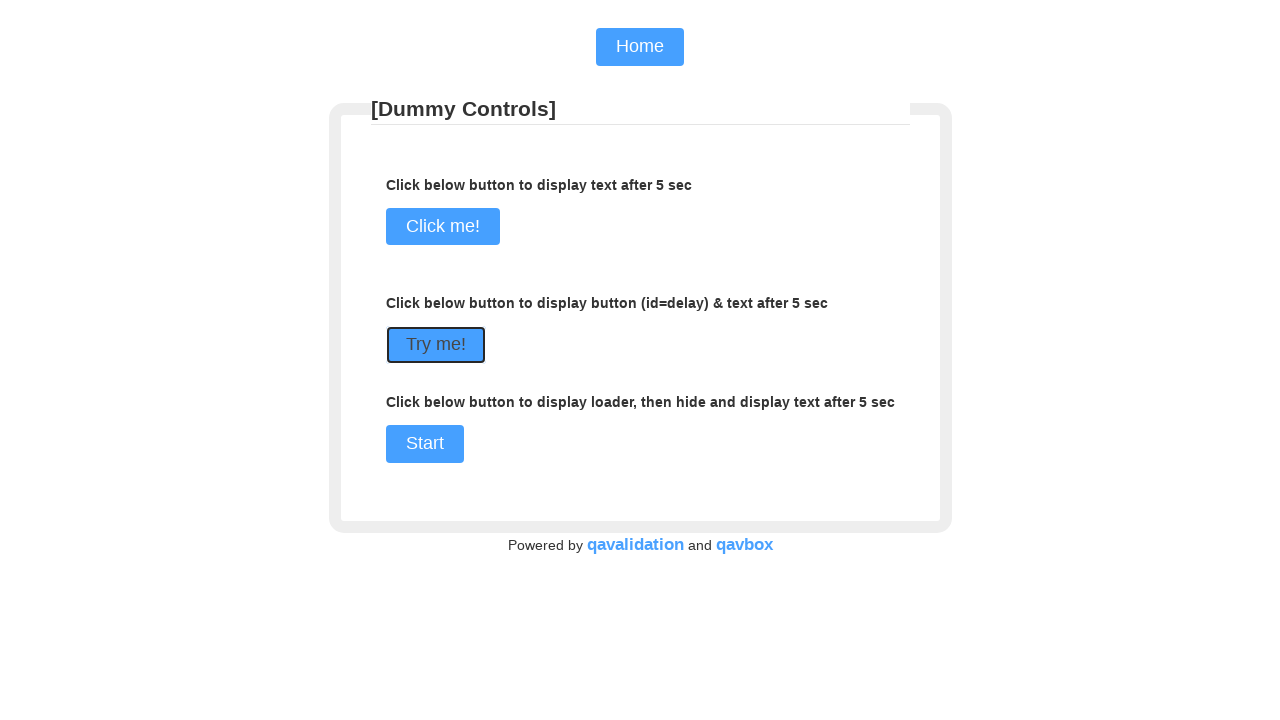

Delayed text element appeared after waiting up to 6 seconds
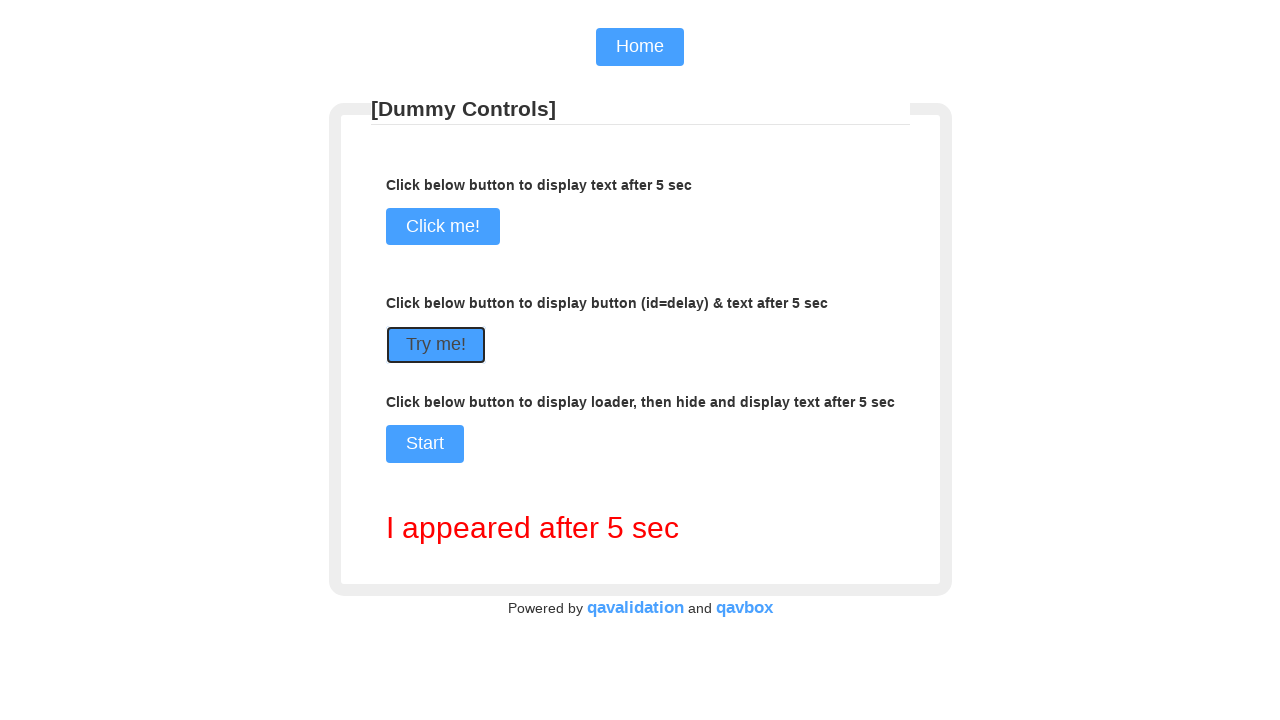

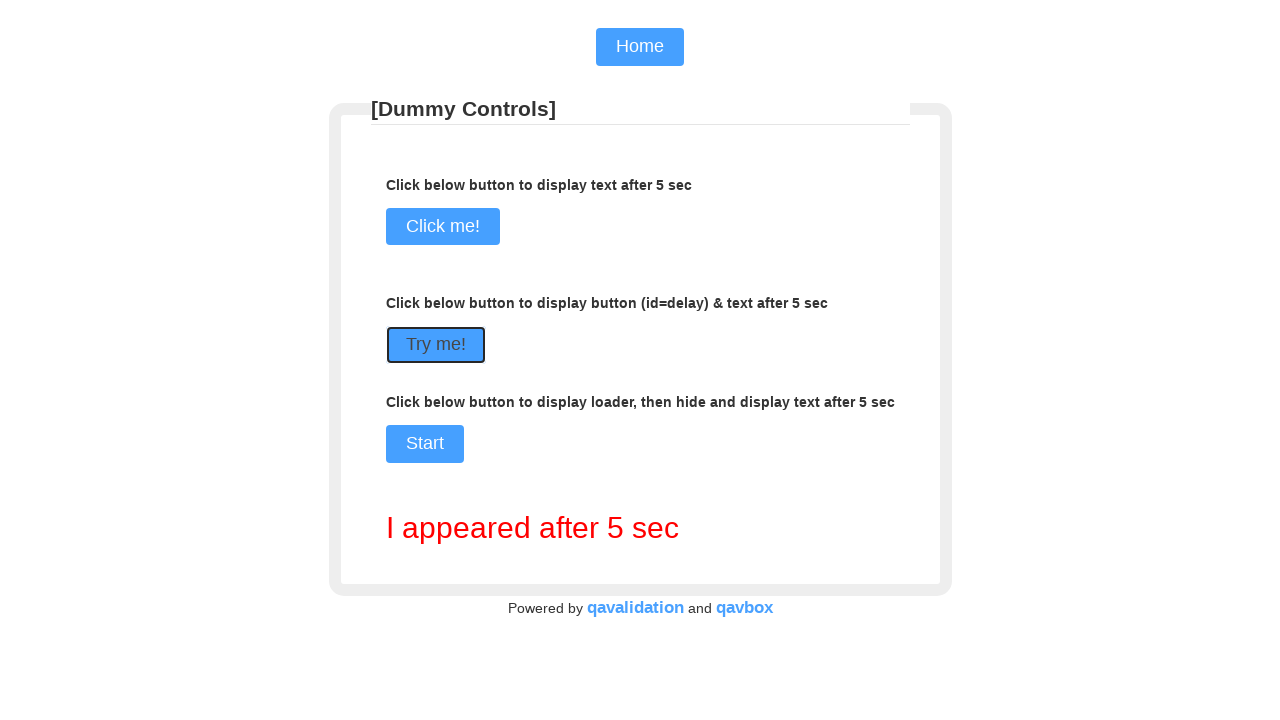